Tests JavaScript alert handling by clicking a button to trigger an alert popup, accepting it, and then clicking another button on the alerts demo page.

Starting URL: https://skpatro.github.io/demo/alerts/

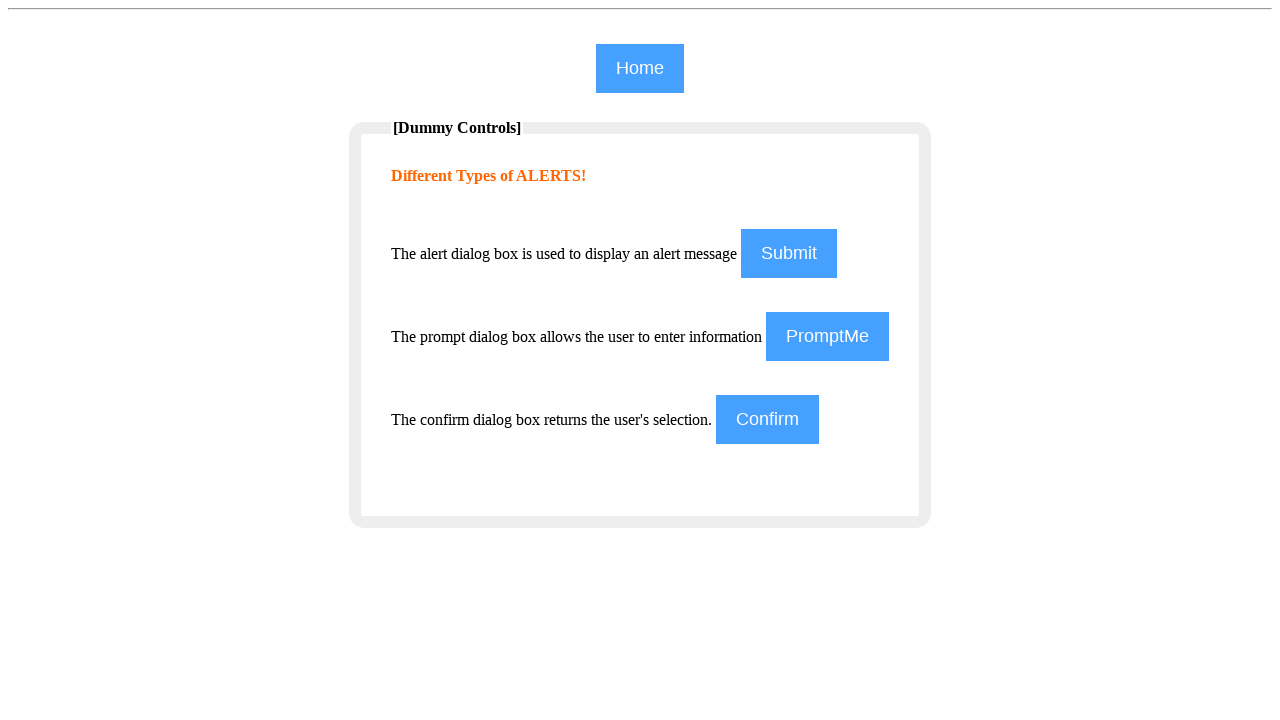

Set up dialog handler to automatically accept alerts
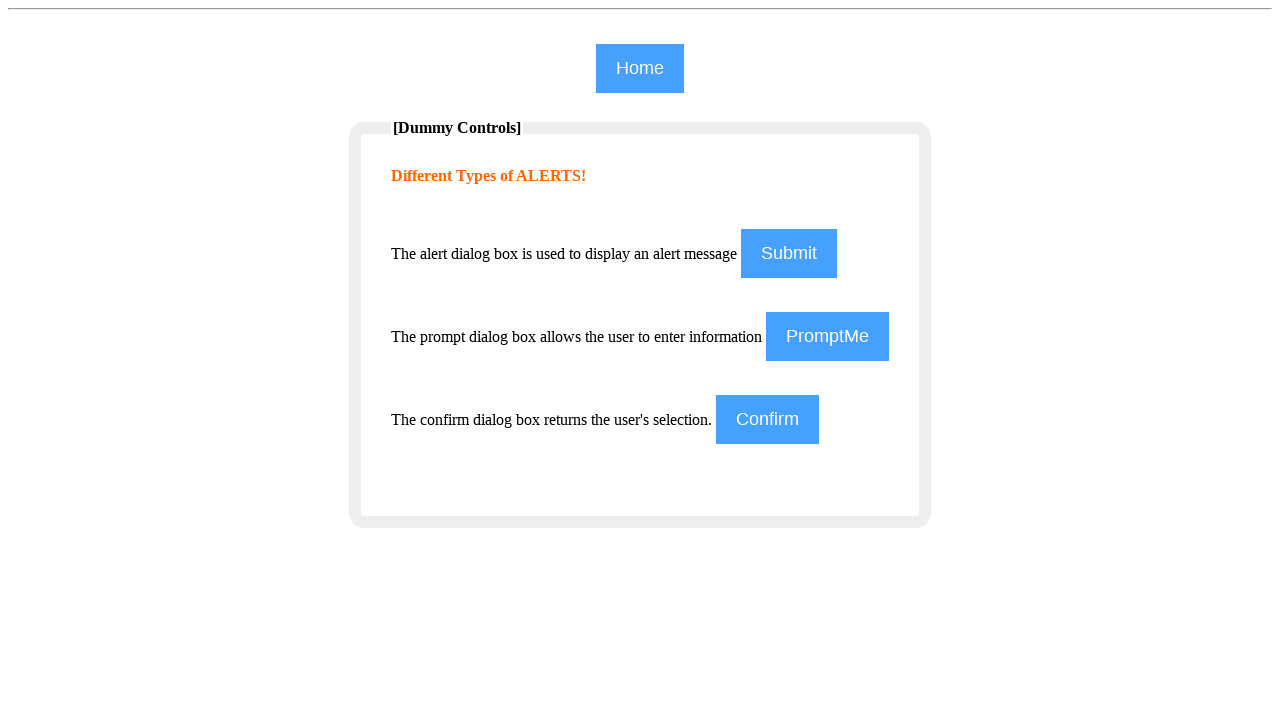

Clicked the 4th button to trigger JavaScript alert at (768, 420) on (//input[@class='btn'])[4]
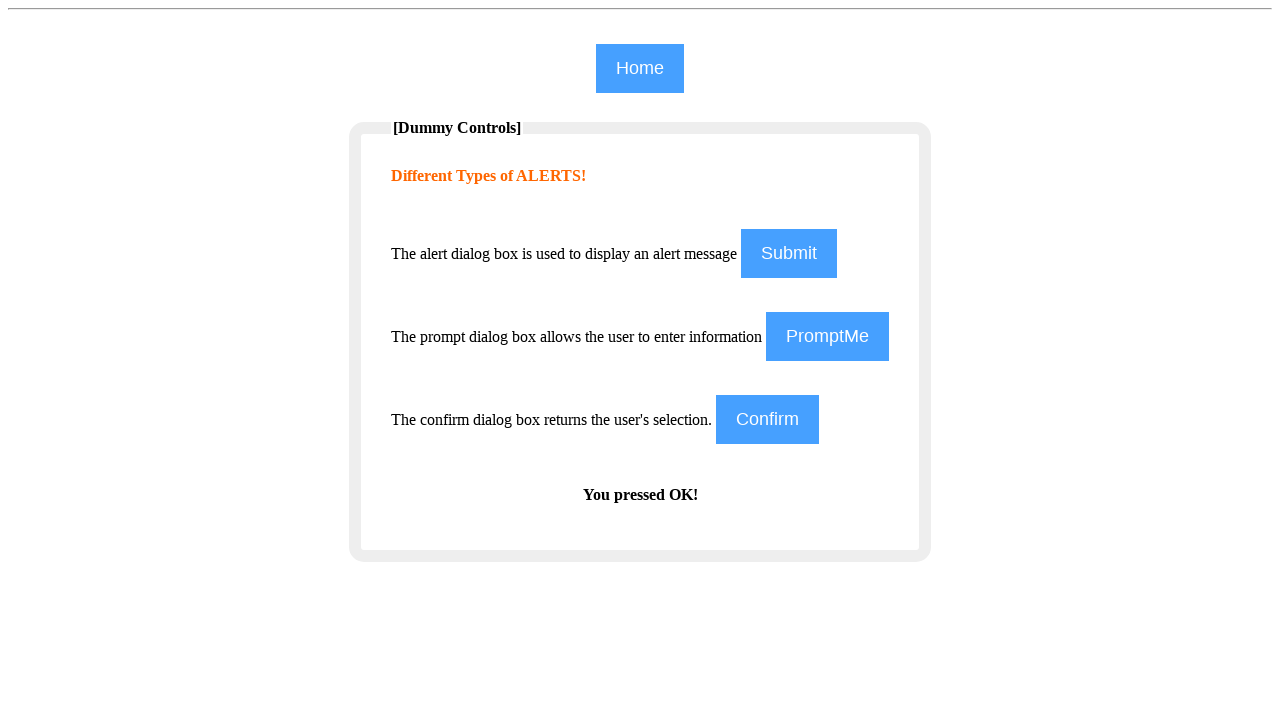

Waited for alert to be processed
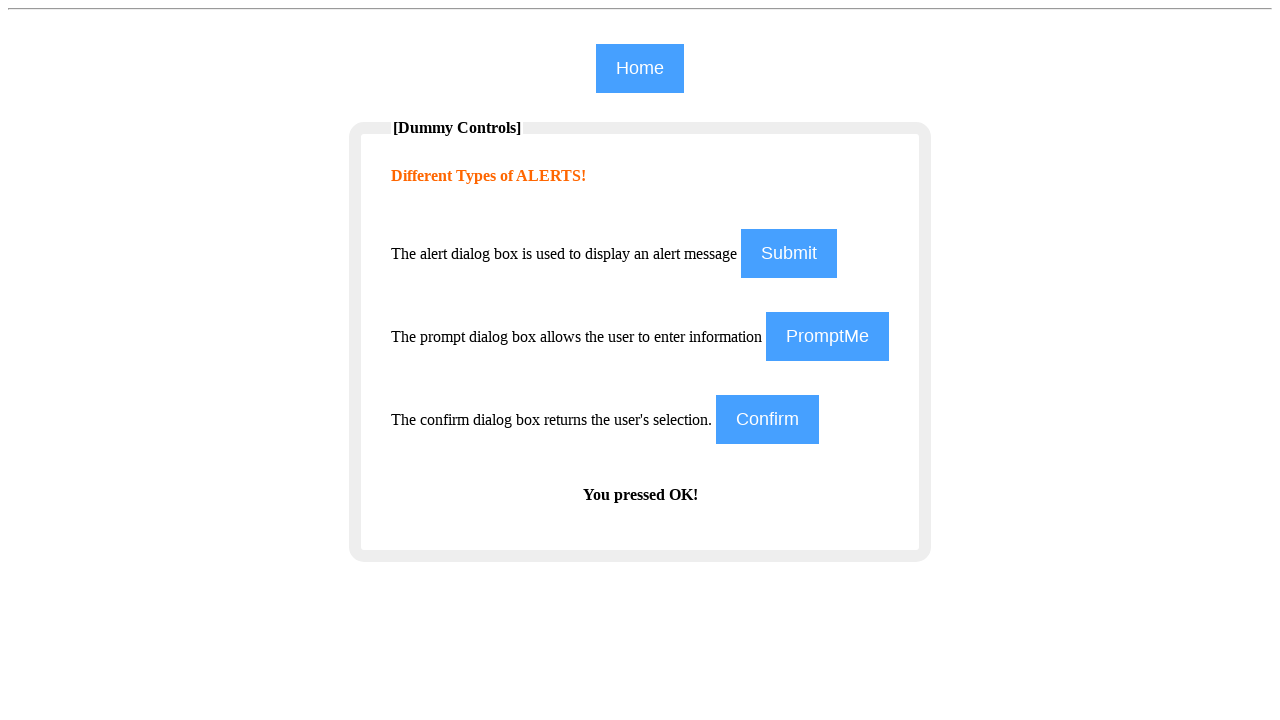

Clicked the 1st button on the alerts demo page at (640, 68) on (//input[@class='btn'])[1]
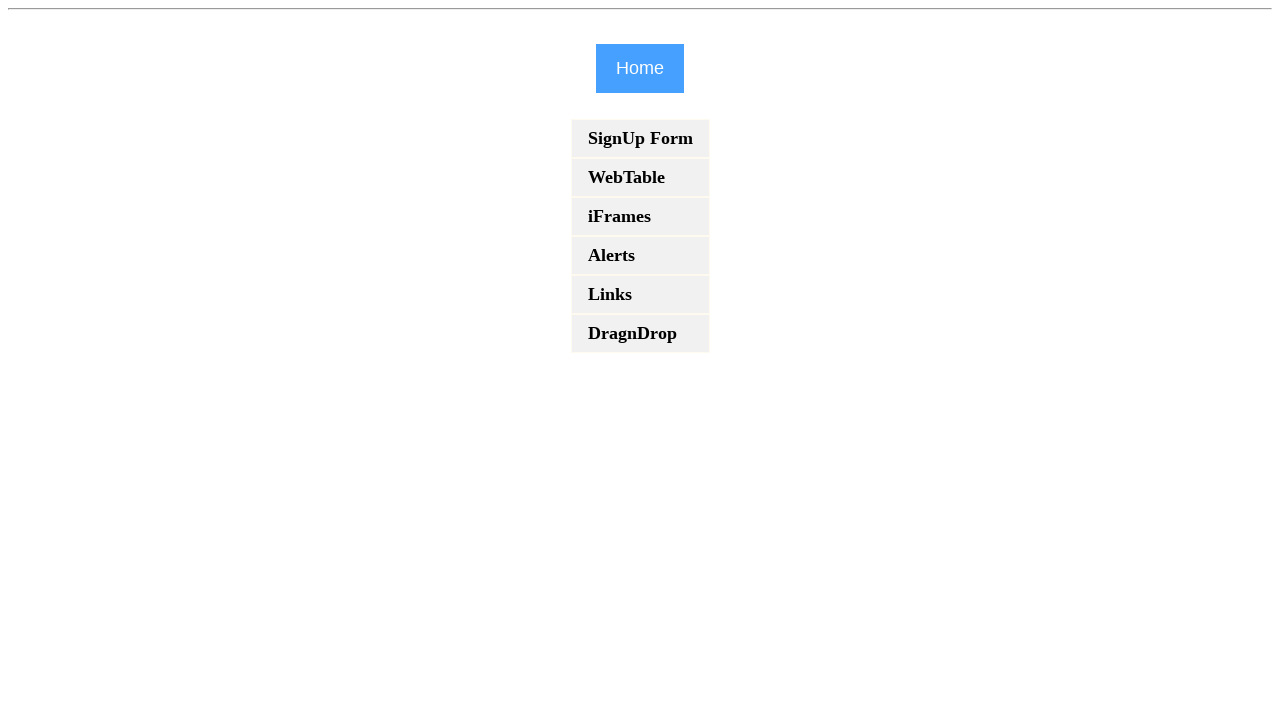

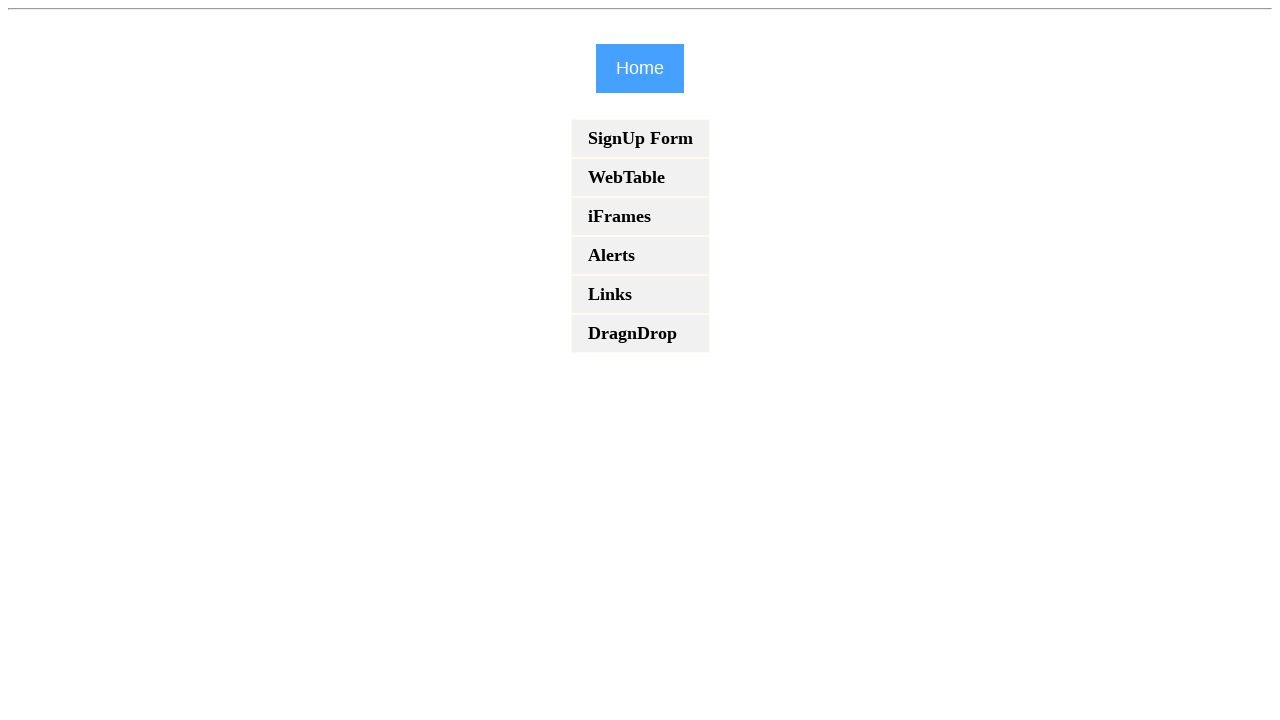